Tests dynamic loading without explicit wait configuration, clicks start button and verifies Hello World text appears

Starting URL: https://automationfc.github.io/dynamic-loading/

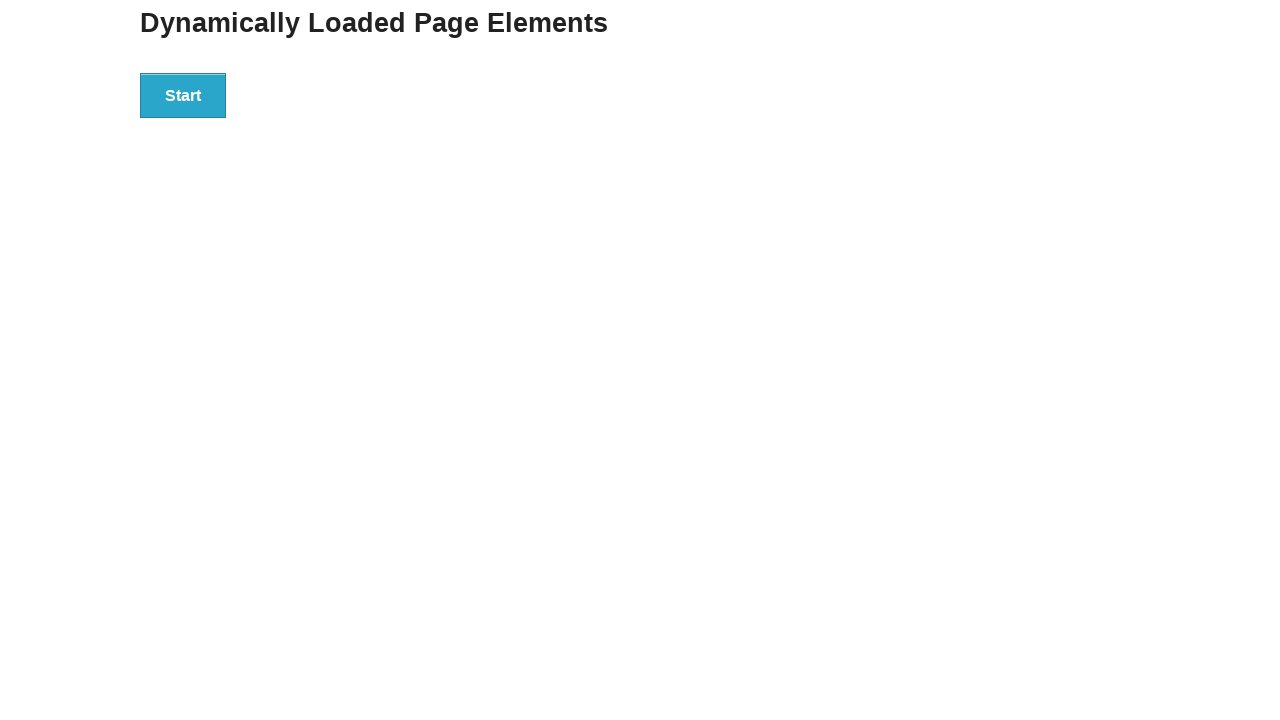

Clicked start button to initiate dynamic loading at (183, 95) on div#start>button
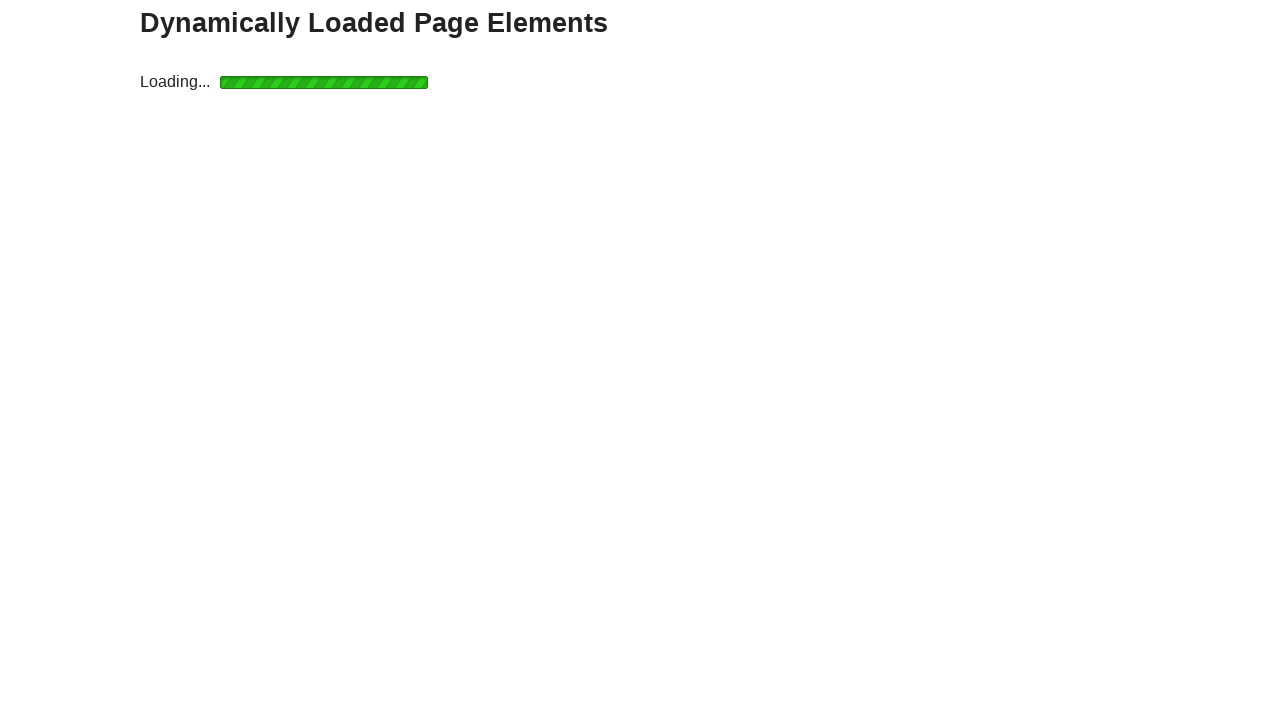

Waited for Hello World text to become visible
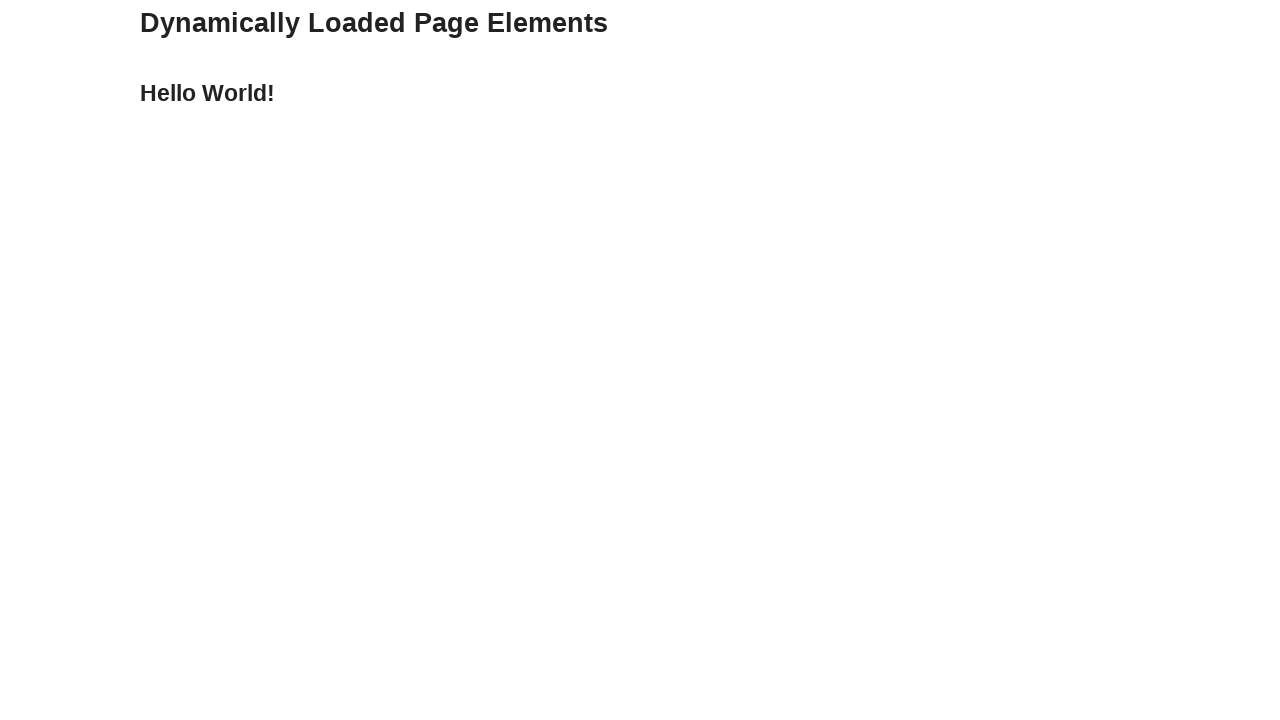

Verified that 'Hello World!' text appeared as expected
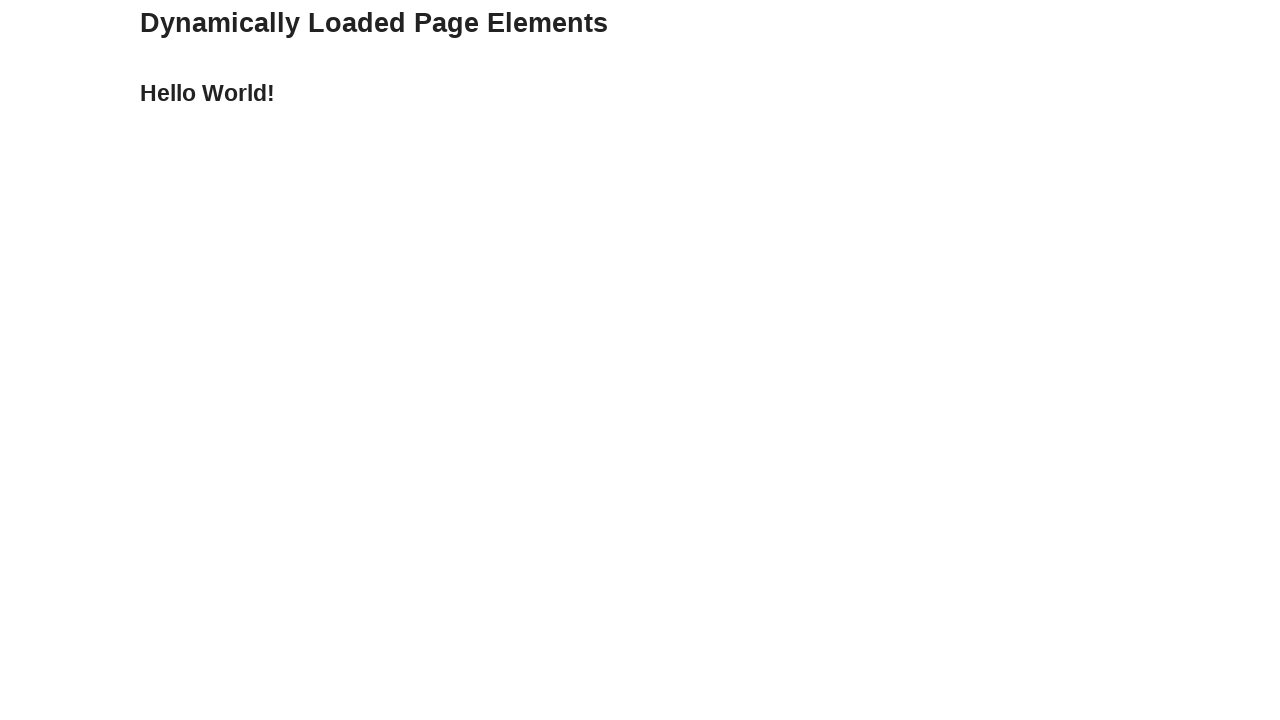

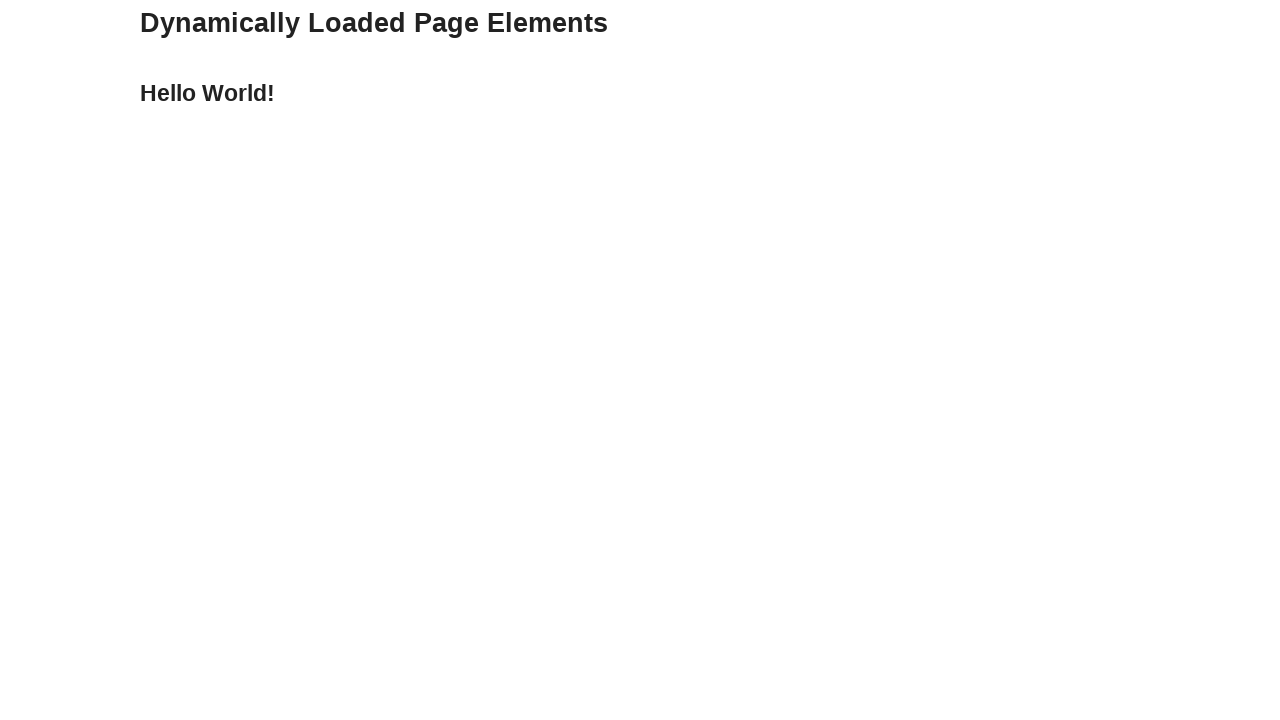